Tests text input functionality by typing text into an input field and clicking a button to update its label

Starting URL: http://www.uitestingplayground.com/textinput

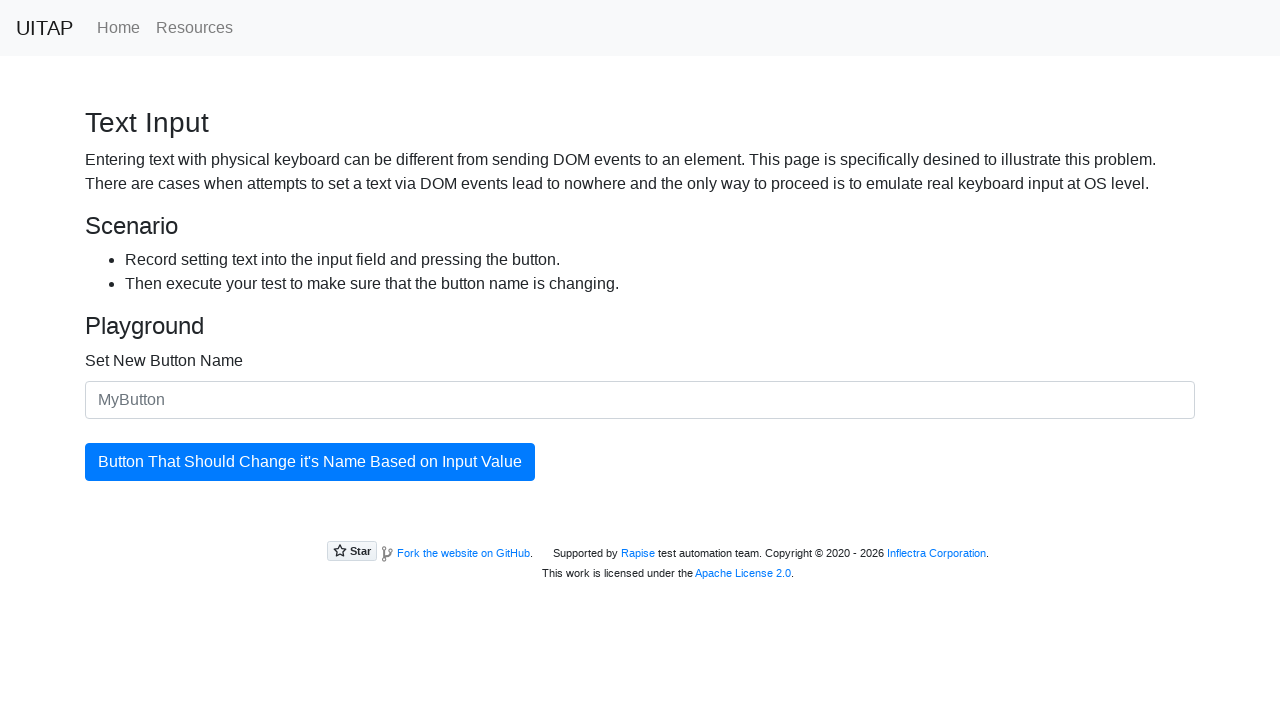

Clicked the text input field at (640, 400) on #newButtonName
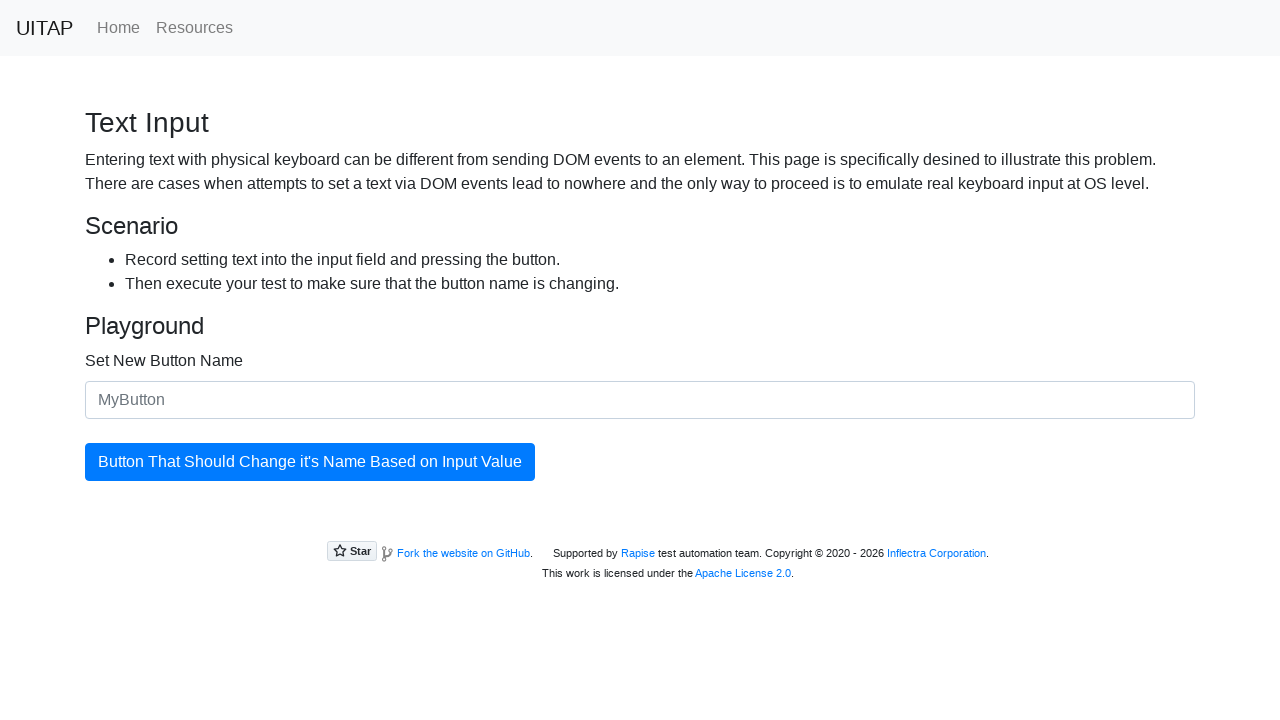

Typed 'Hello World' into the input field on #newButtonName
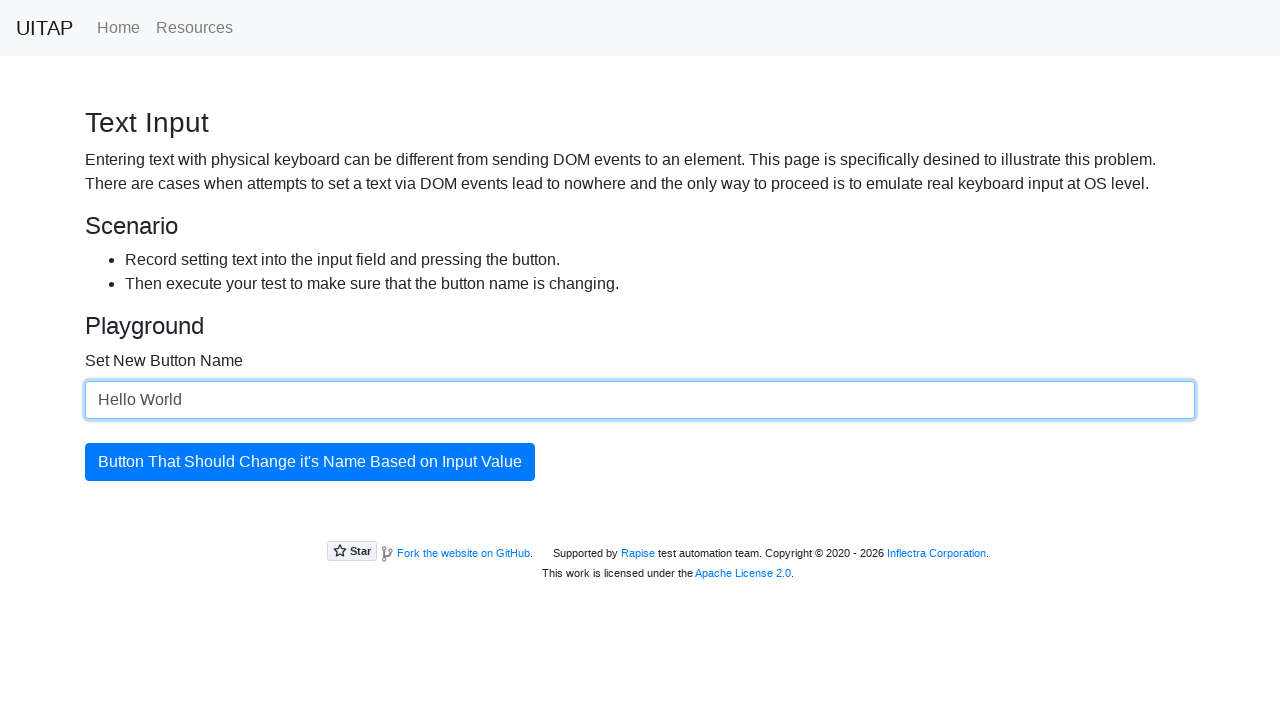

Clicked the button to update its label at (310, 462) on #updatingButton
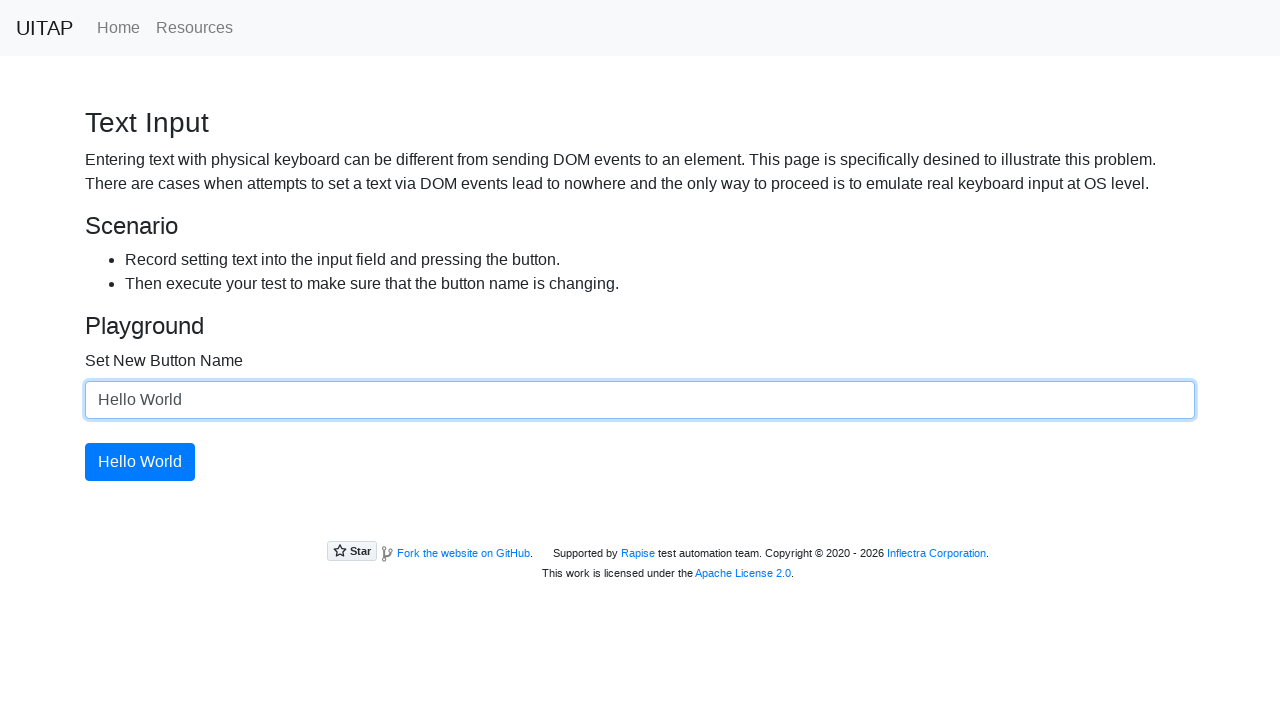

Verified button text changed to 'Hello World'
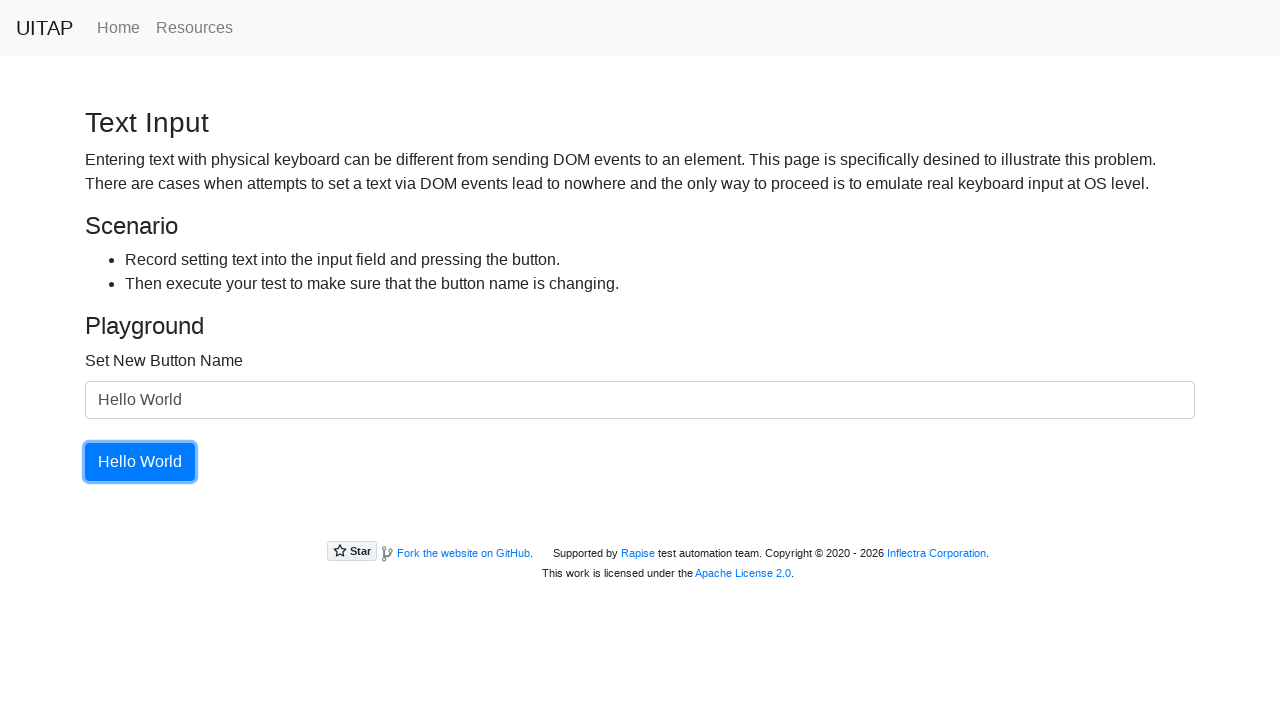

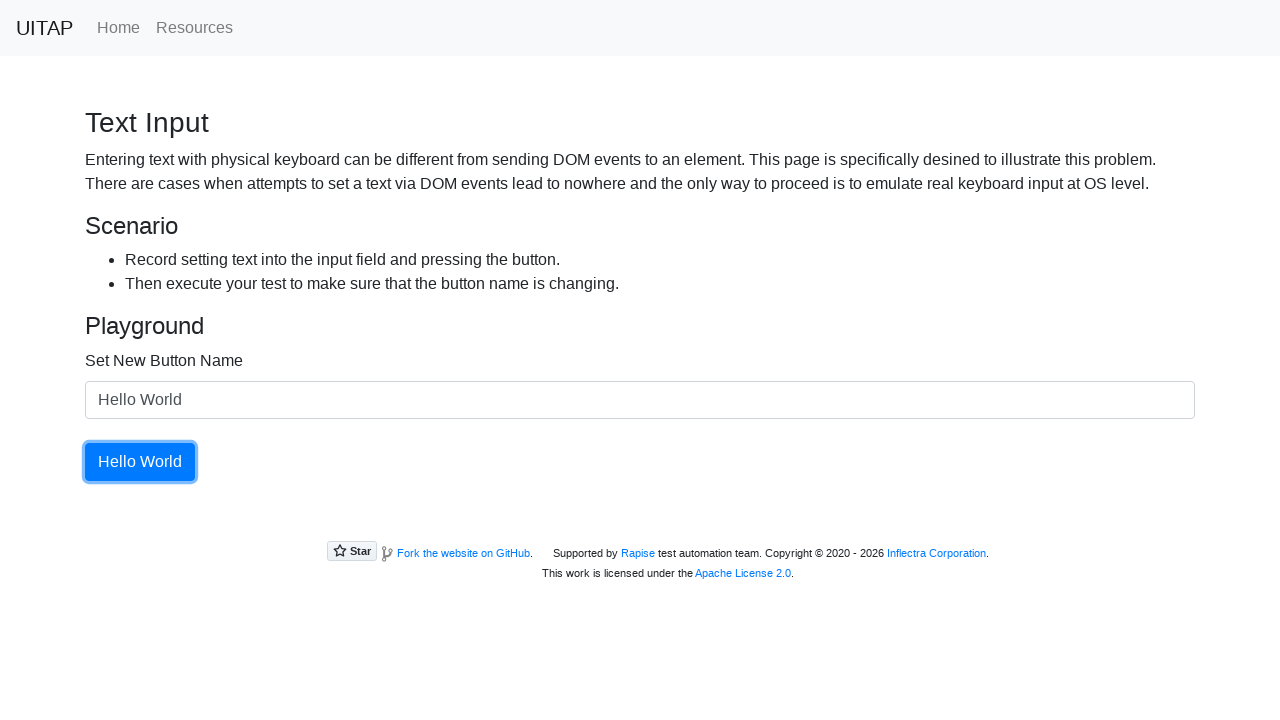